Tests iframe handling by switching between frames and clicking buttons inside nested iframes

Starting URL: https://www.leafground.com/frame.xhtml

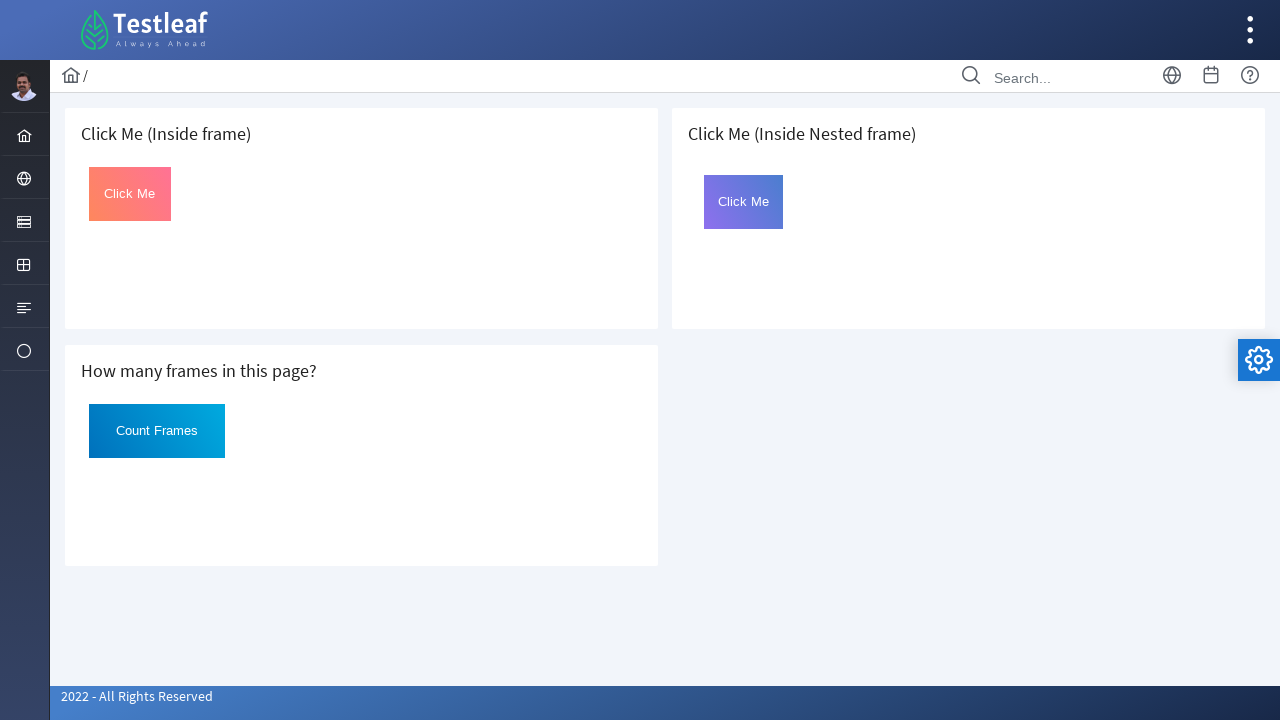

Located first iframe with src='default.xhtml'
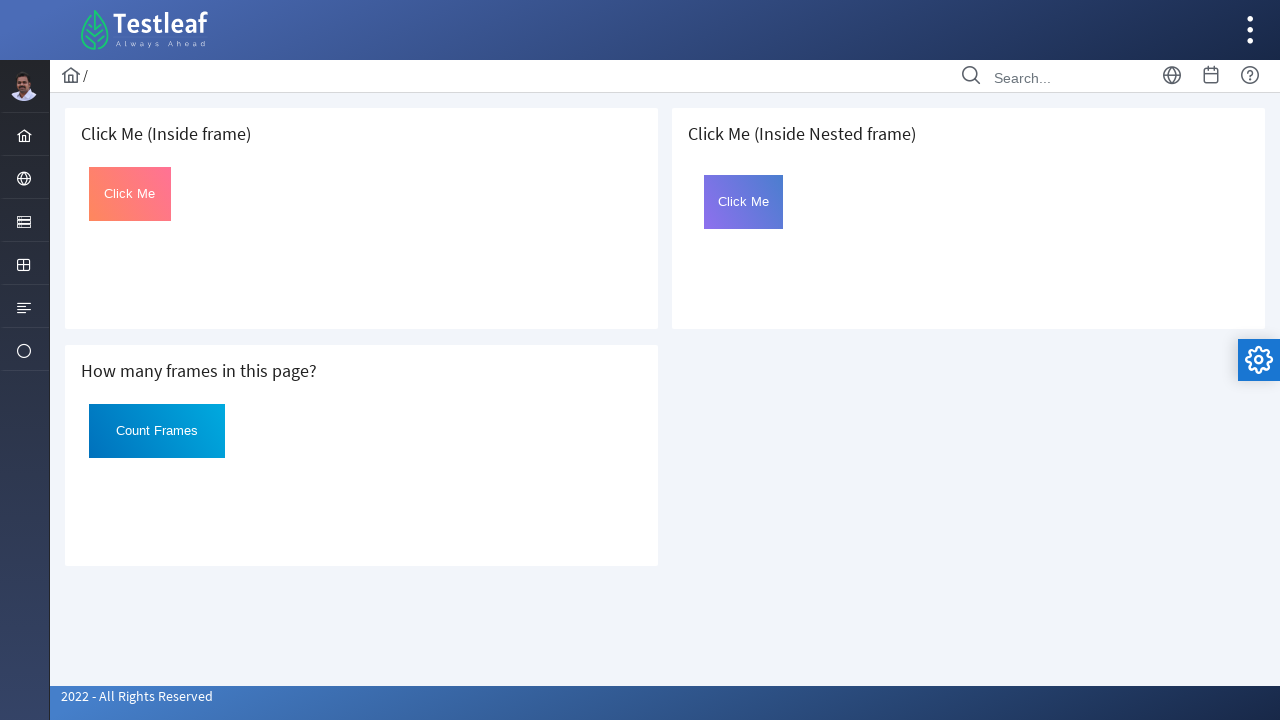

Clicked 'Click Me' button in first frame at (130, 194) on xpath=//*[@src='default.xhtml'] >> internal:control=enter-frame >> xpath=//butto
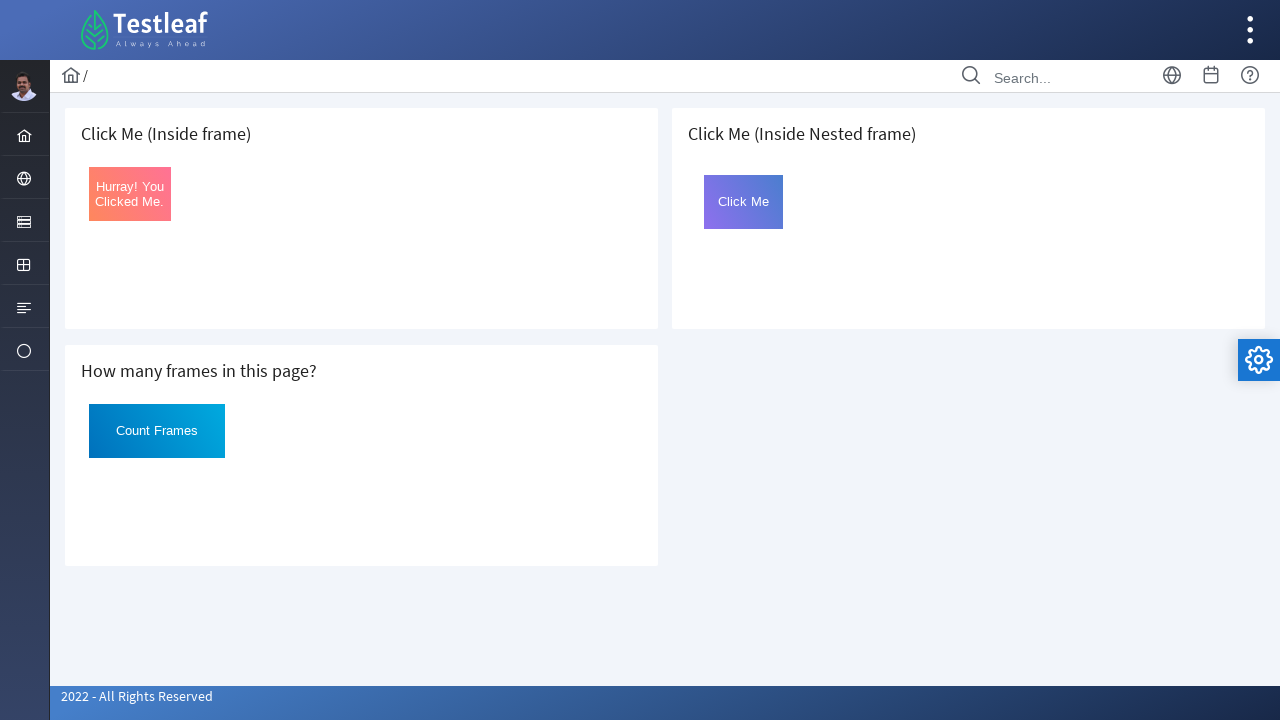

Retrieved text content from clicked button
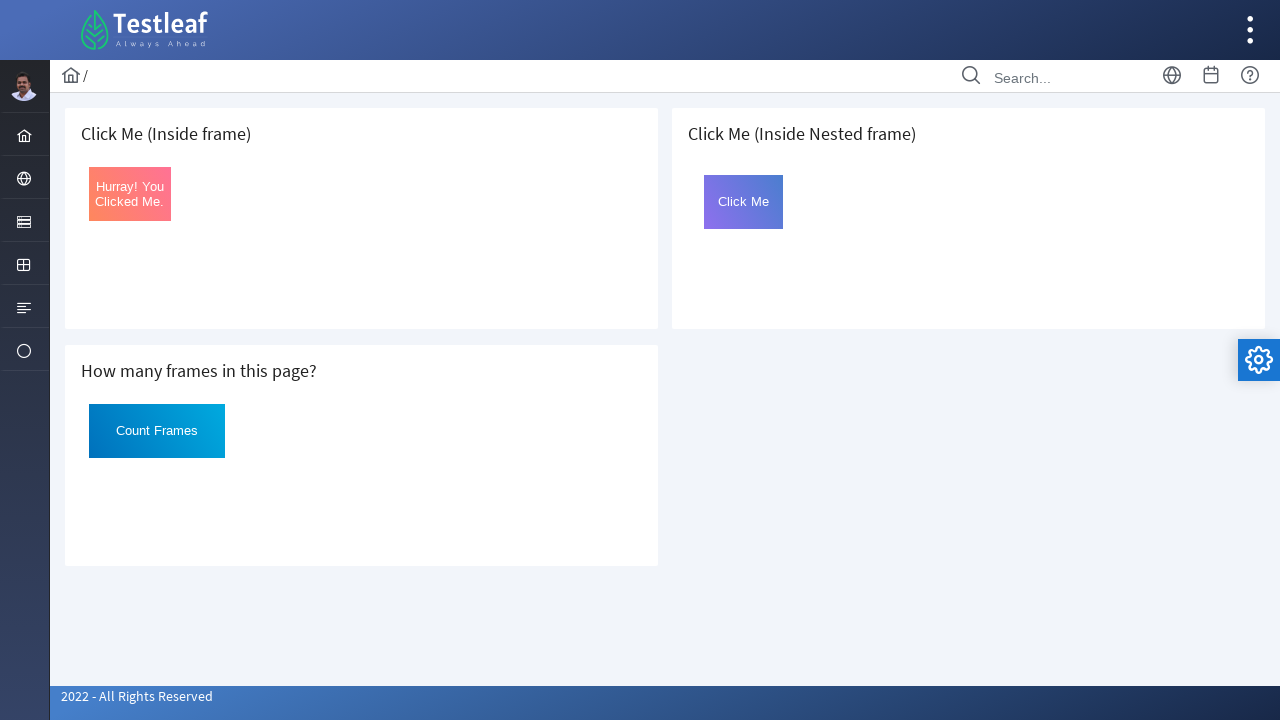

Located second iframe with src='page.xhtml'
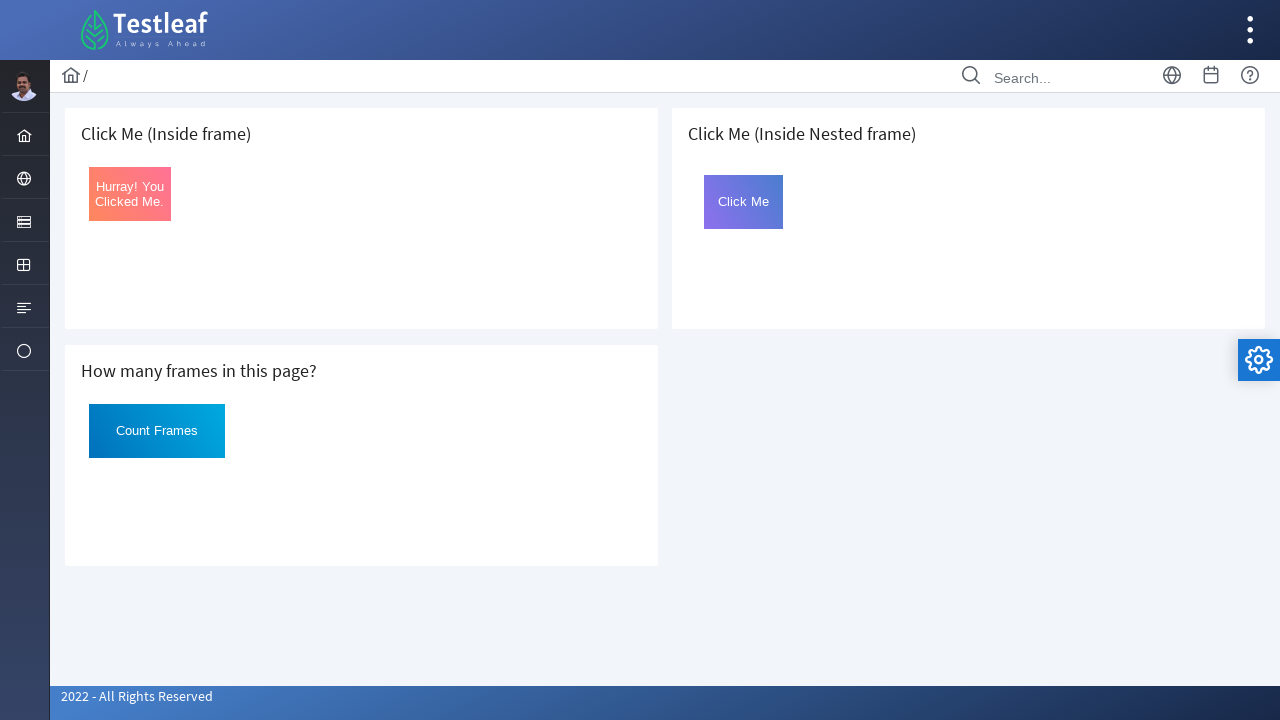

Located nested frame 'frame2' inside second iframe
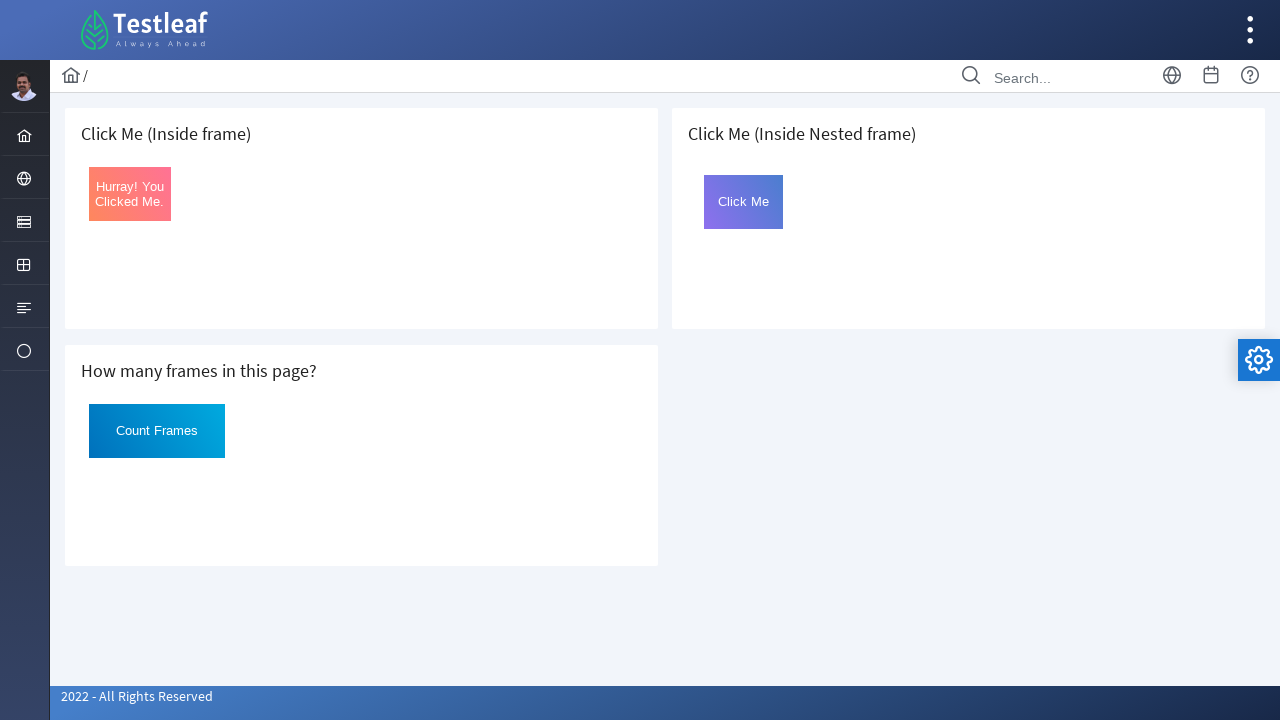

Clicked styled button in nested frame at (744, 202) on xpath=//*[@src='page.xhtml'] >> internal:control=enter-frame >> [name='frame2'] 
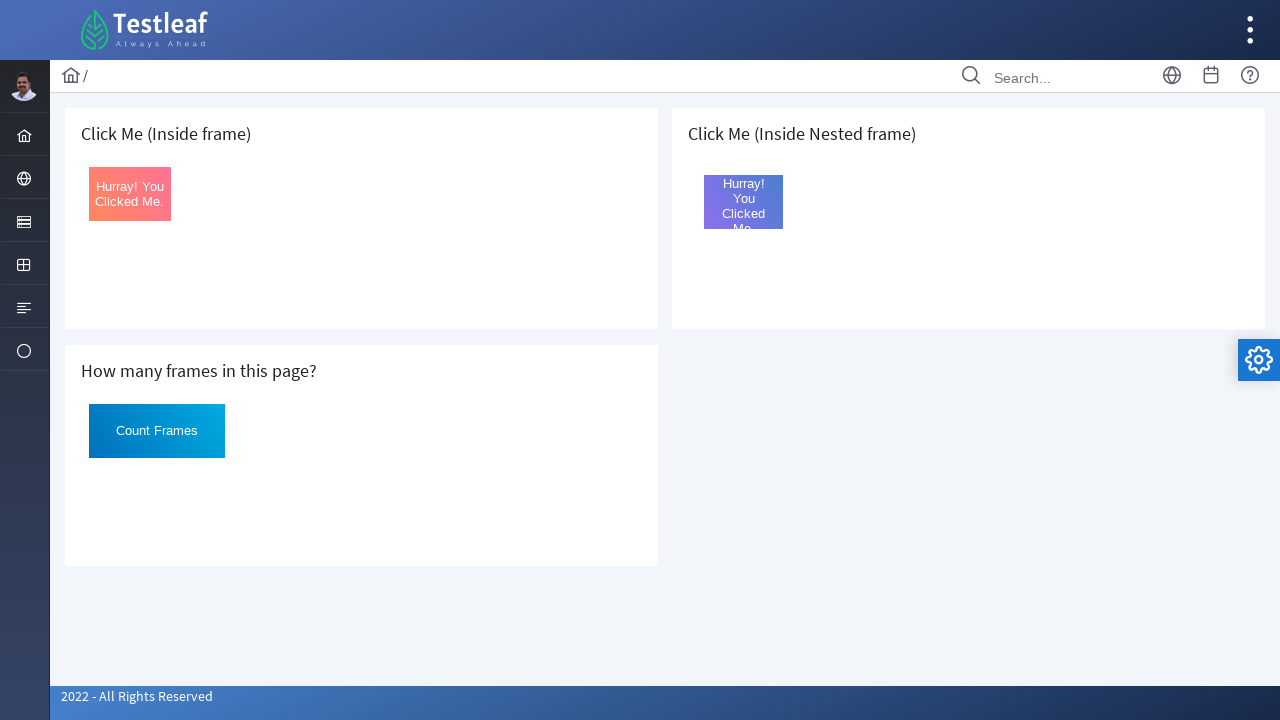

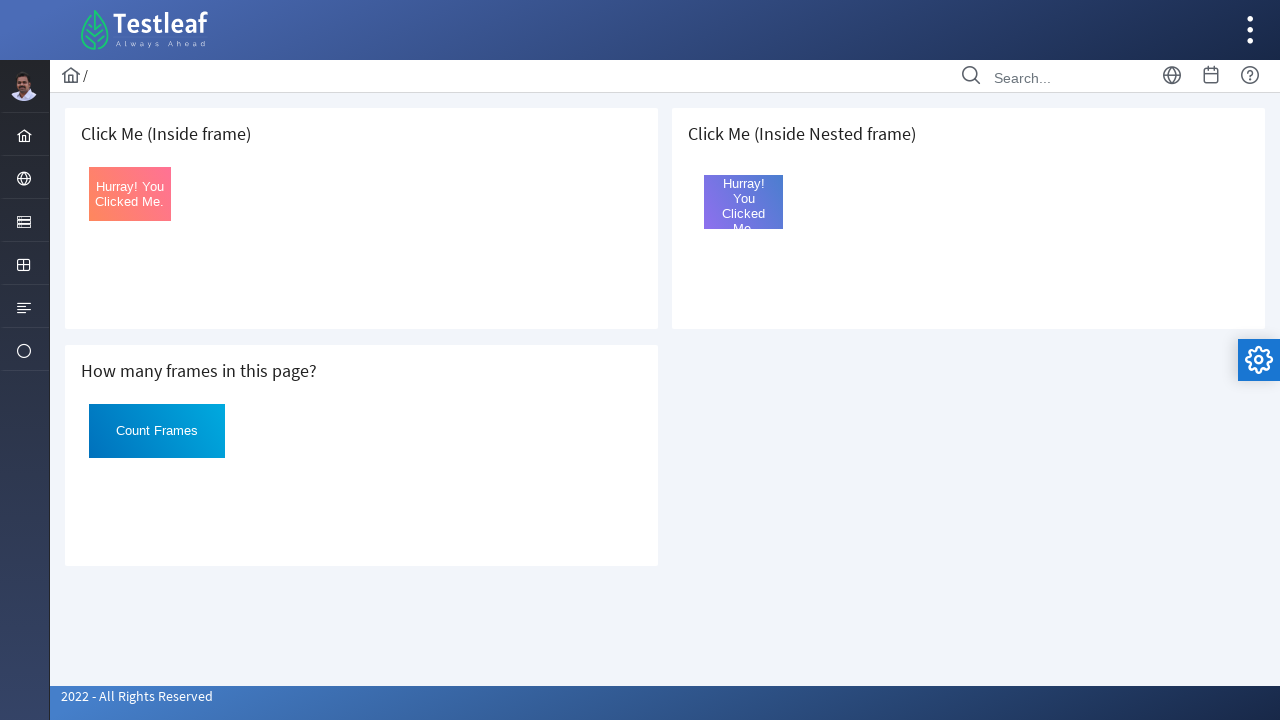